Tests navigation on MetLife website by clicking on the Solutions tab, then clicking on the Dental link, and verifying the dental page title is displayed.

Starting URL: https://www.metlife.com/

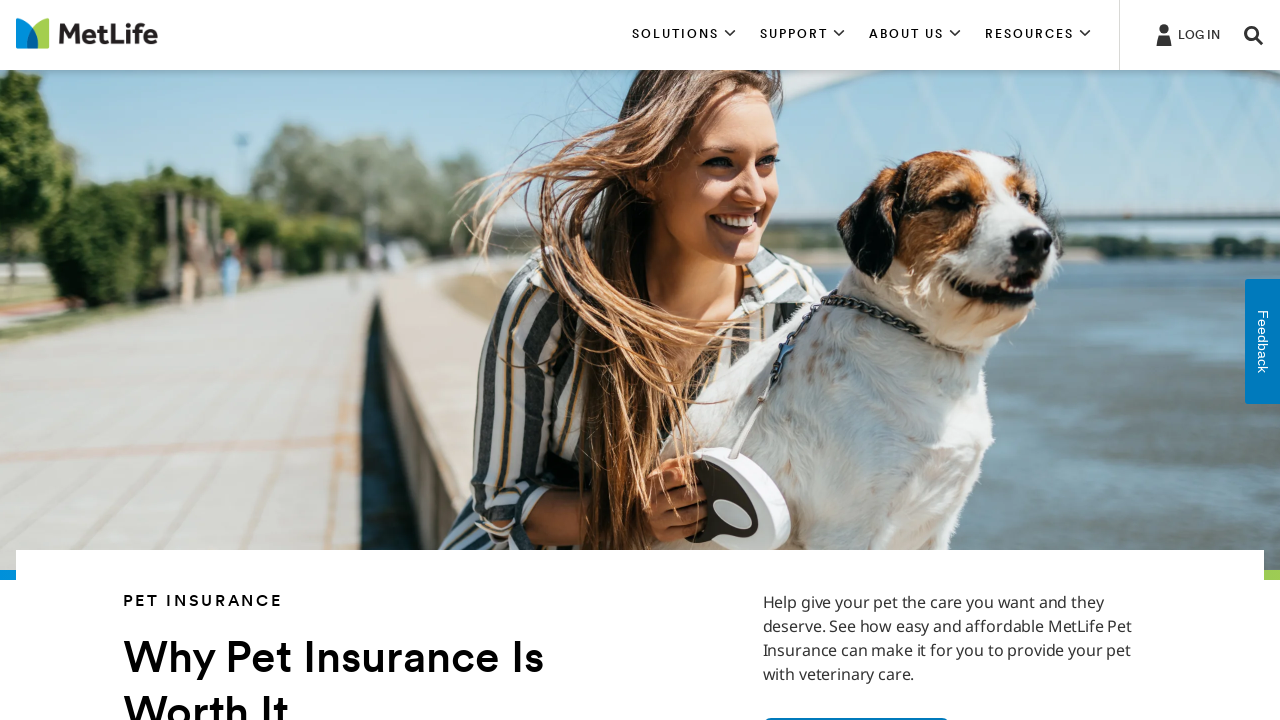

Navigated to MetLife homepage
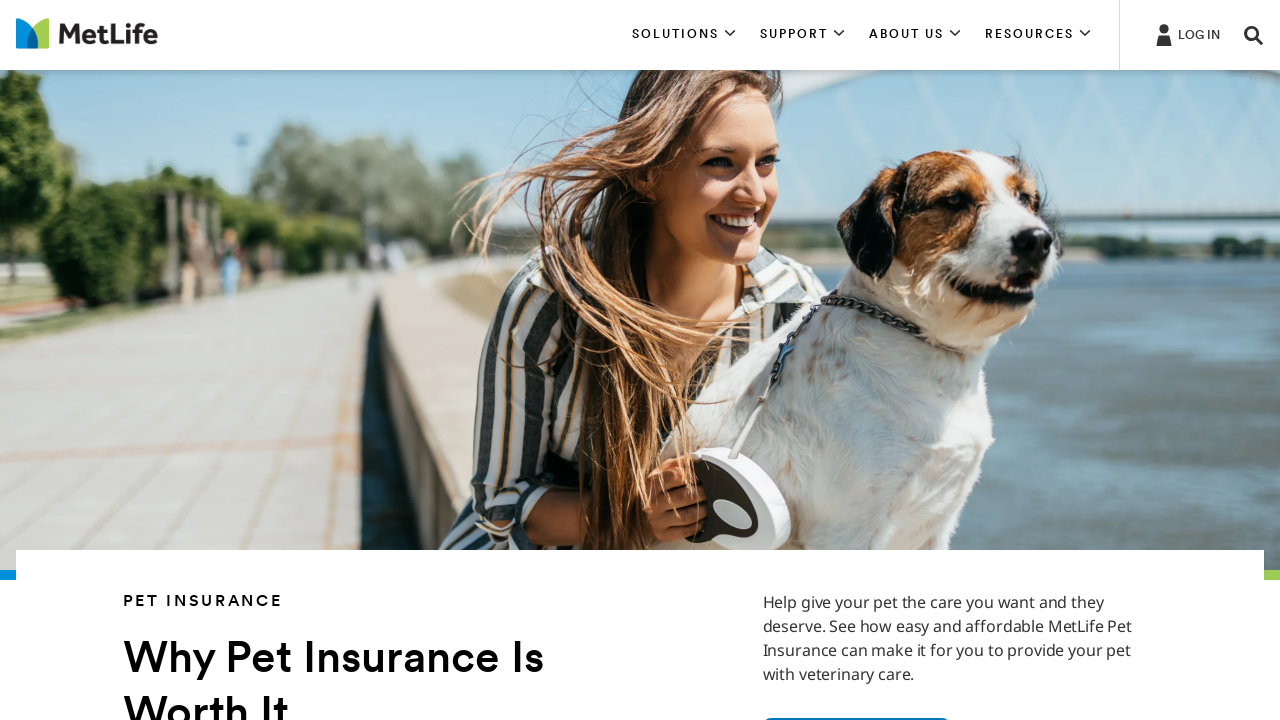

Clicked on Solutions tab at (684, 35) on xpath=//*[contains(text(), 'SOLUTIONS')]
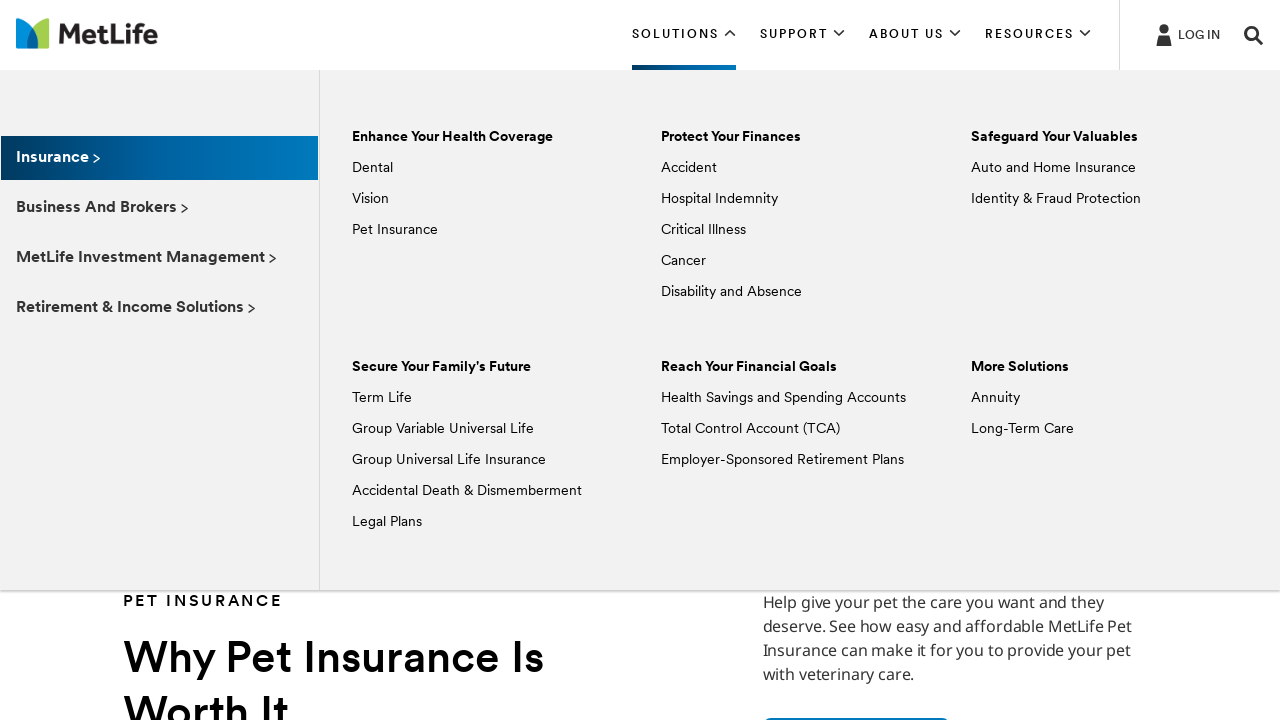

Clicked on Dental link at (372, 168) on xpath=//*[text() = 'Dental']
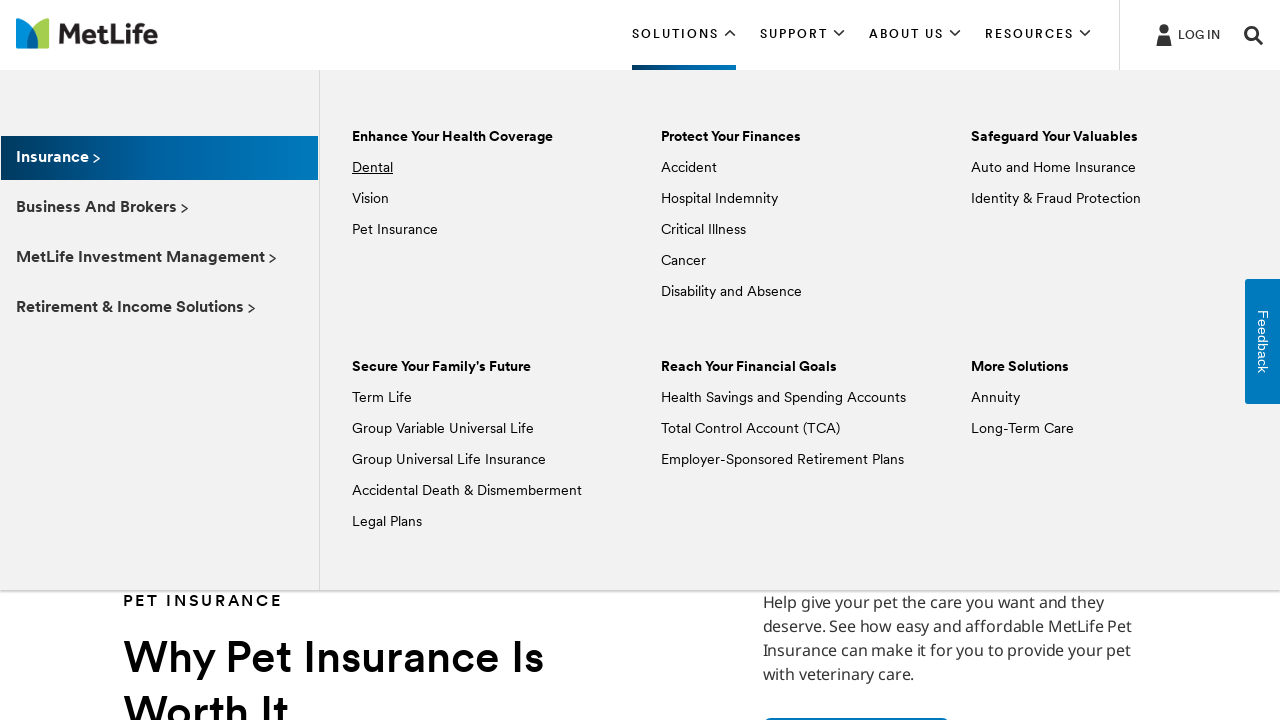

Dental page loaded and headline title element is present
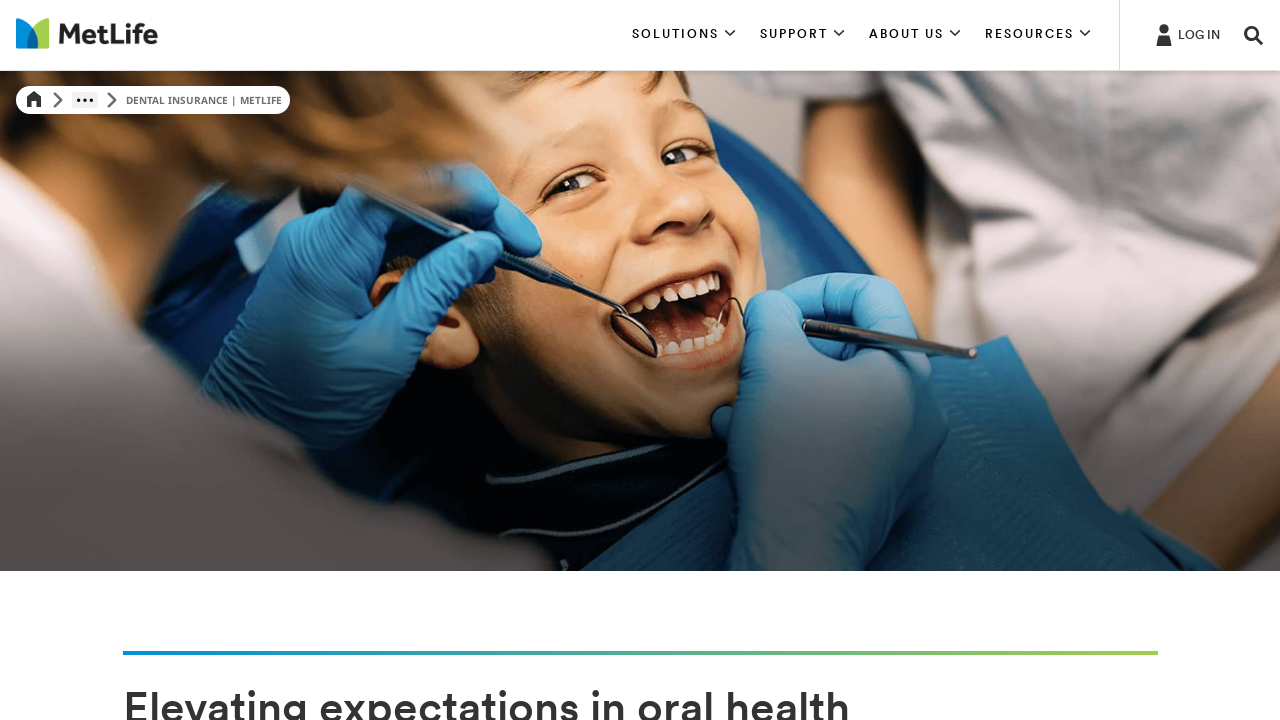

Retrieved dental page title: '
                                    Dental Insurance
                                '
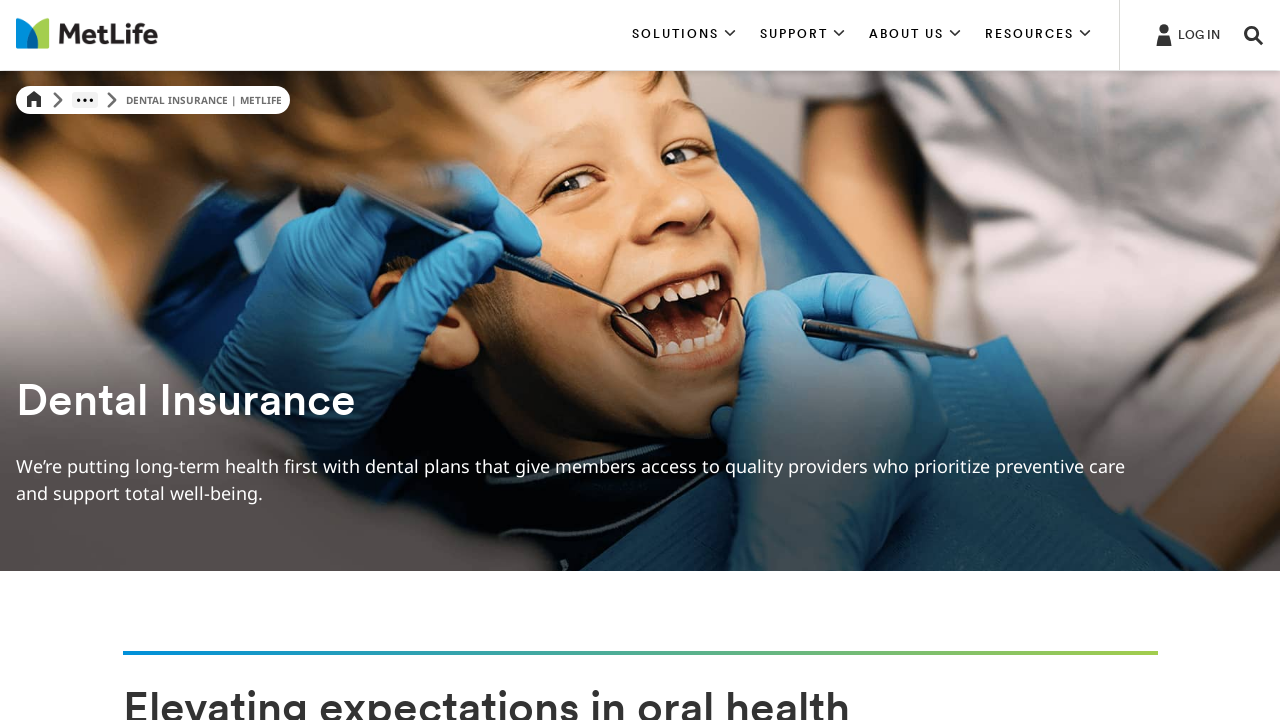

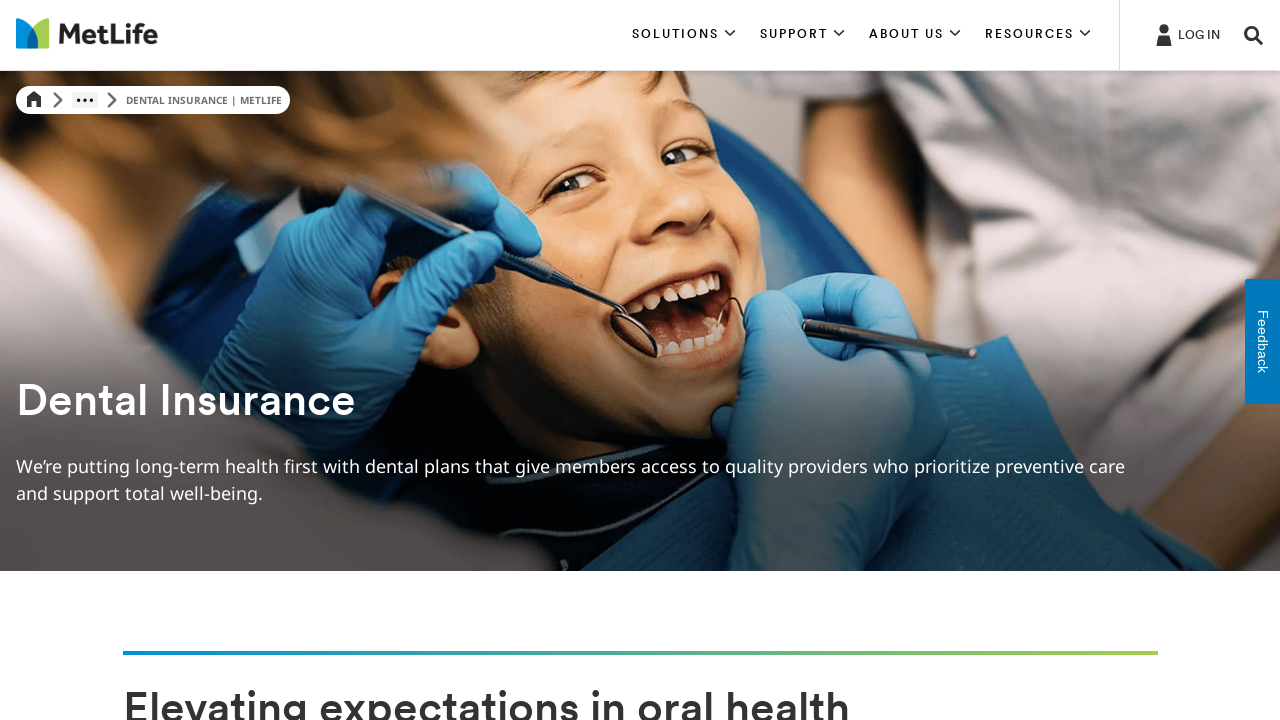